Tests checkbox functionality by clicking a checkbox, verifying it's selected, and then clicking it again to deselect it.

Starting URL: https://rahulshettyacademy.com/AutomationPractice/

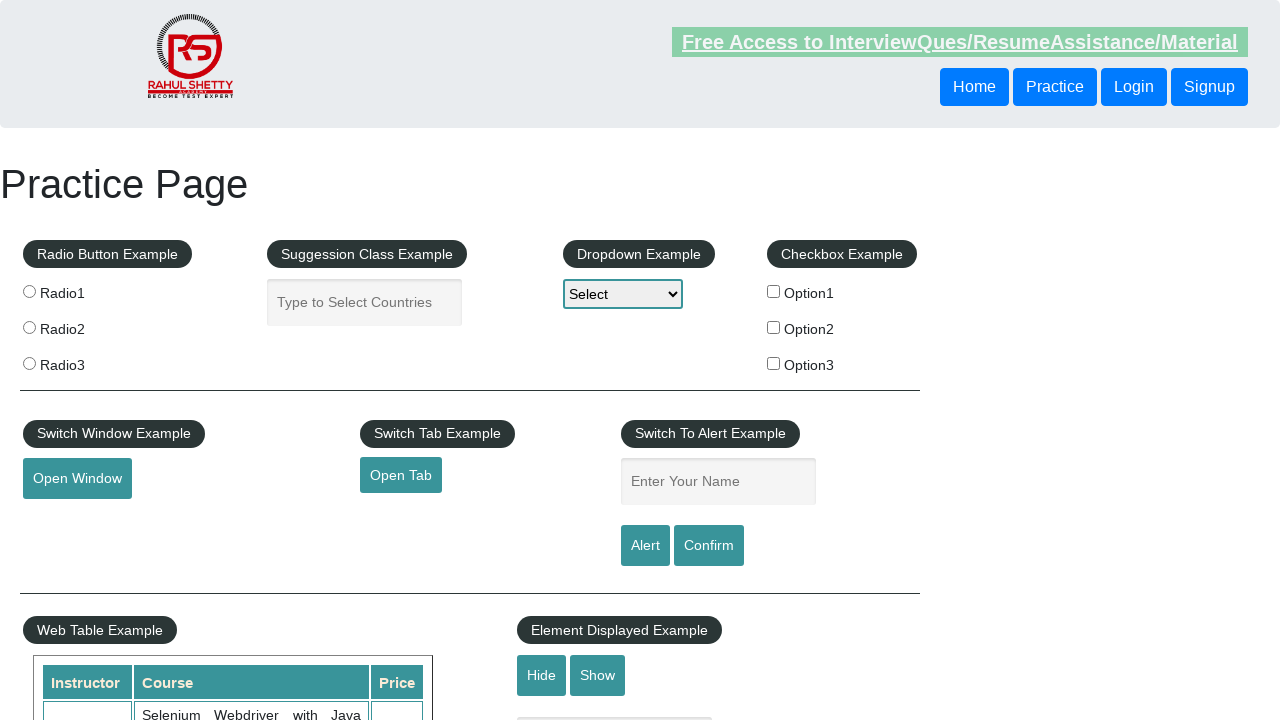

Navigated to AutomationPractice URL
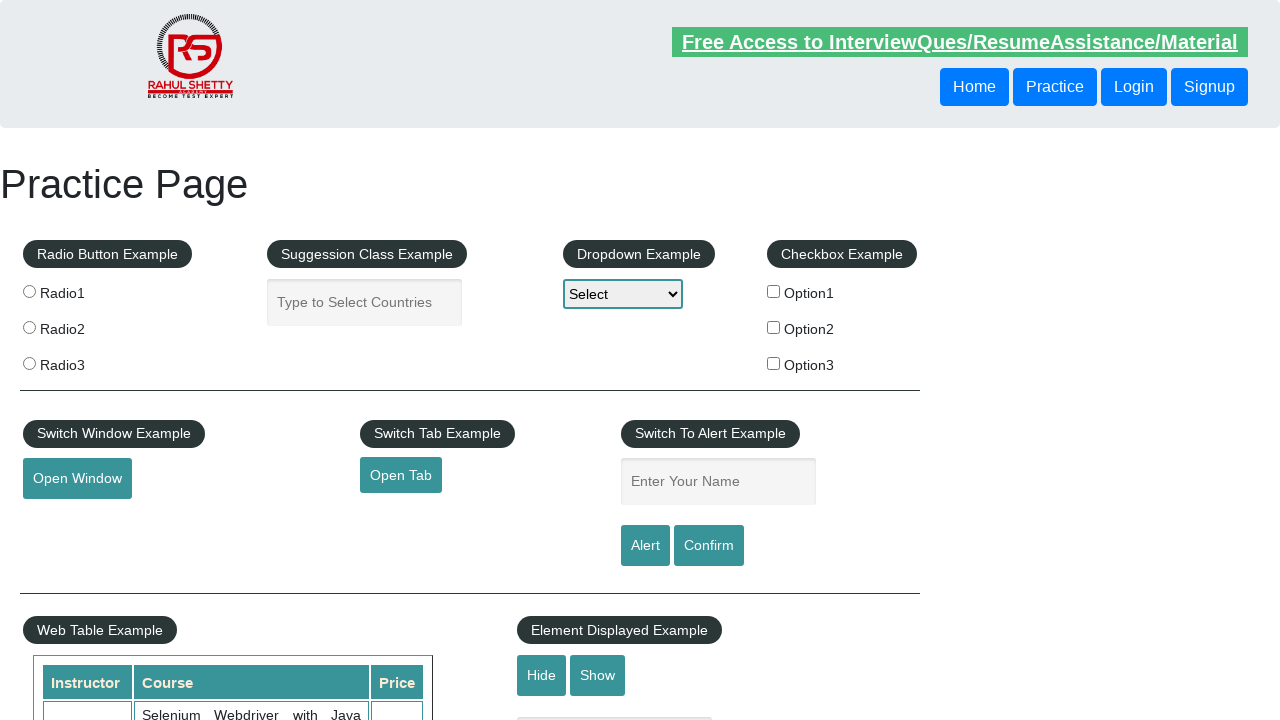

Clicked checkbox #checkBoxOption1 to select it at (774, 291) on #checkBoxOption1
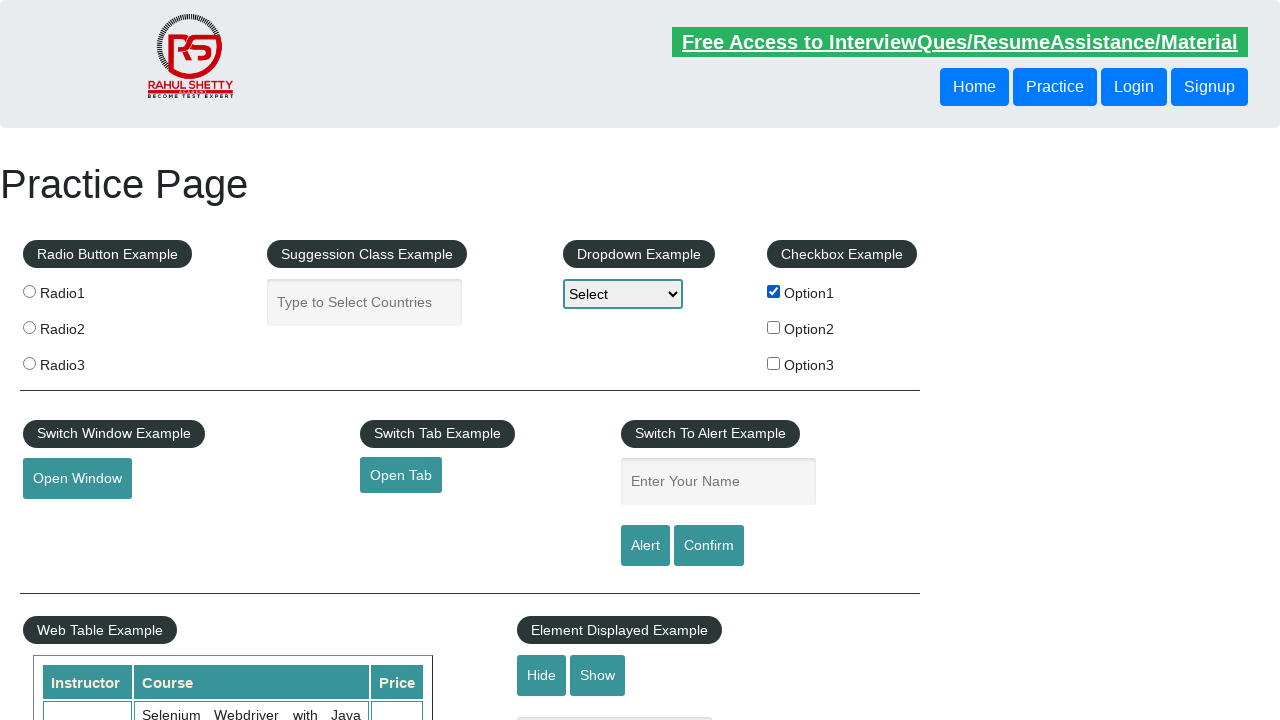

Verified checkbox #checkBoxOption1 is selected
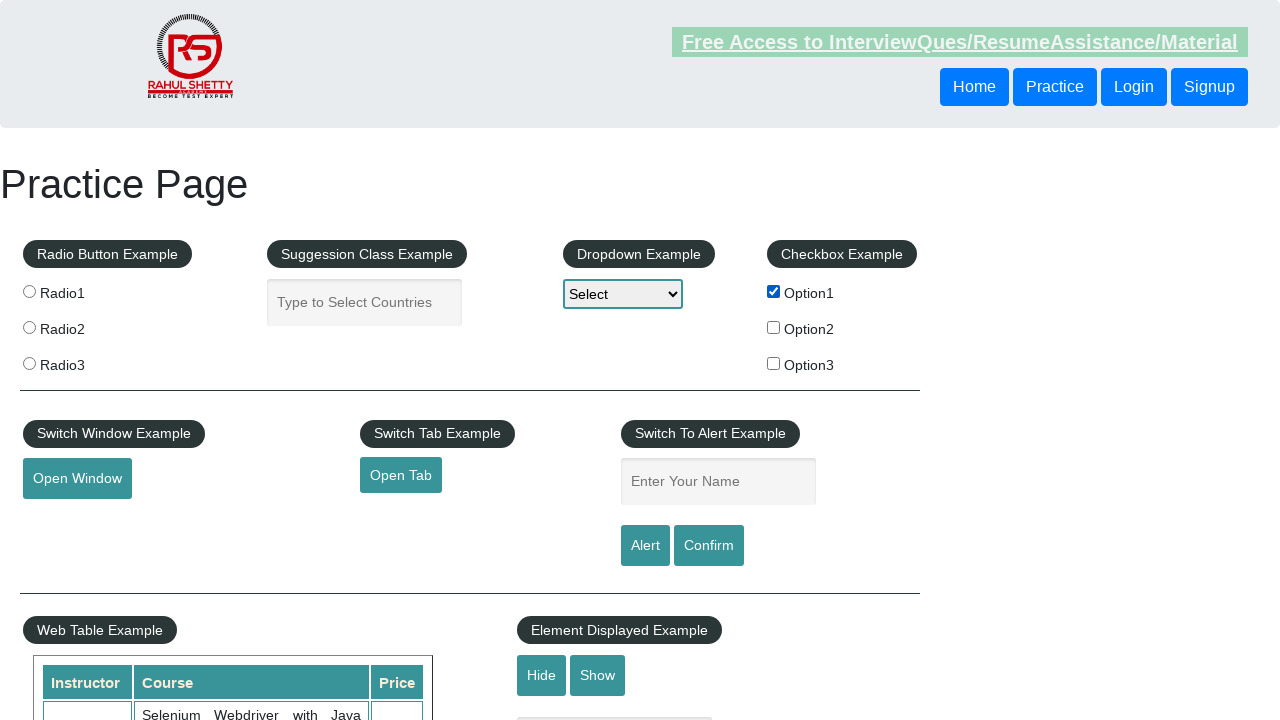

Clicked checkbox #checkBoxOption1 again to deselect it at (774, 291) on #checkBoxOption1
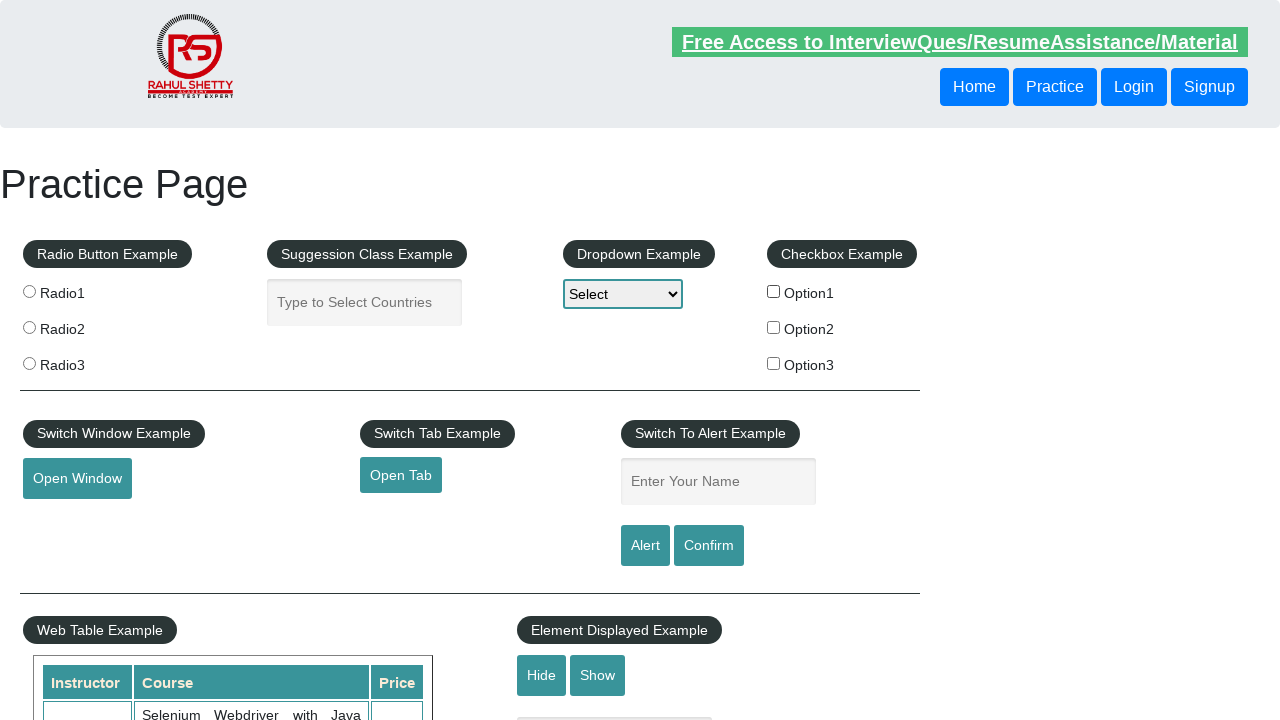

Verified checkbox #checkBoxOption1 is deselected
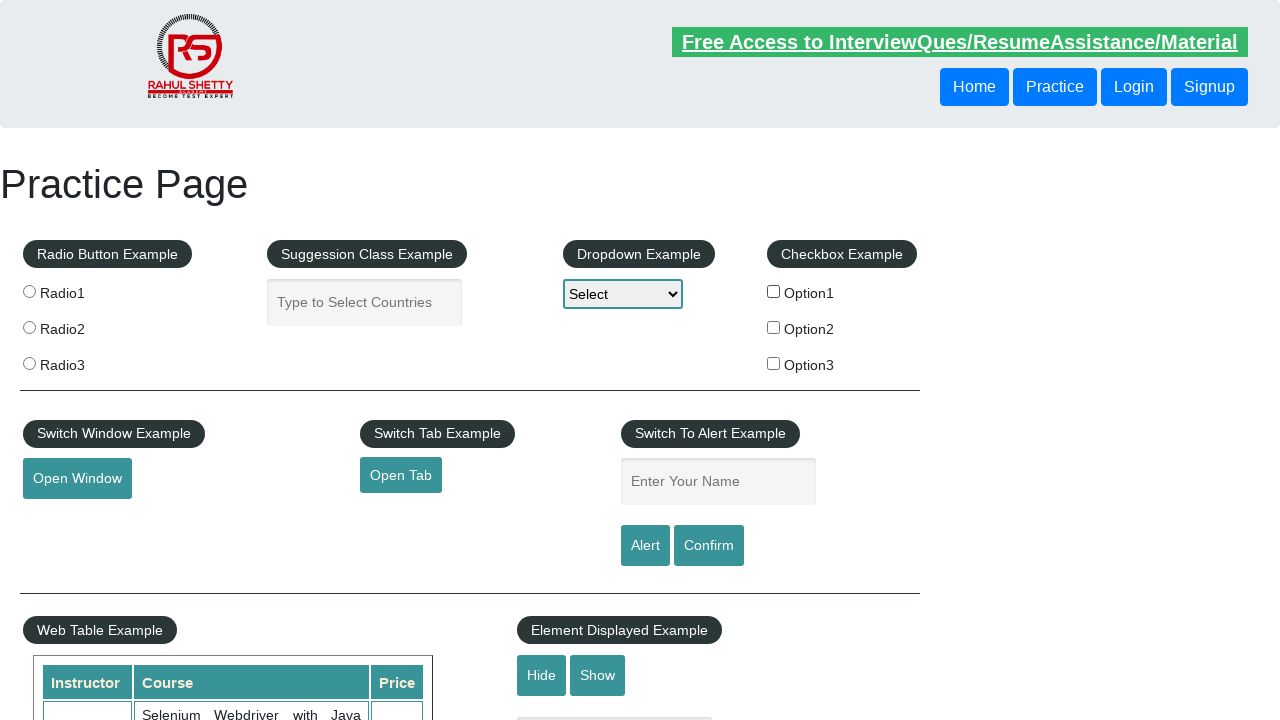

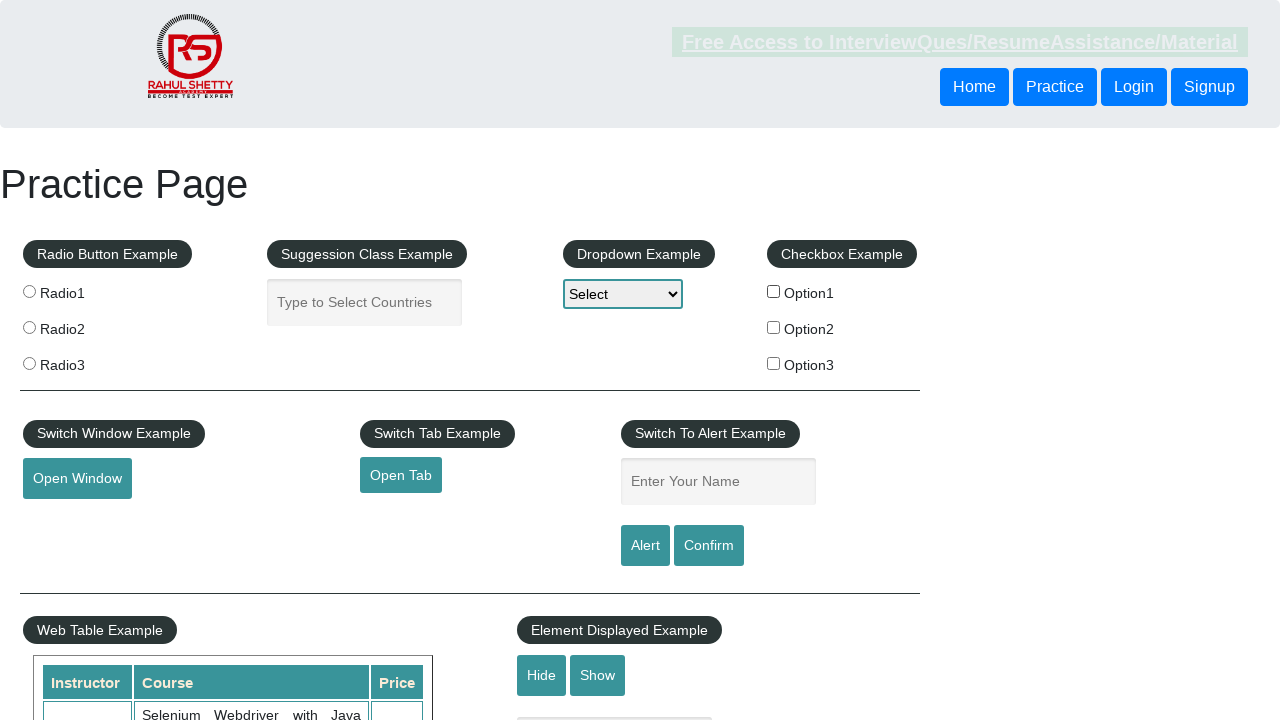